Navigates to NSE India's most active contracts page, selects "Most Active Future Contracts" from a dropdown filter, and waits for the table data to load.

Starting URL: https://www.nseindia.com/market-data/most-active-contracts

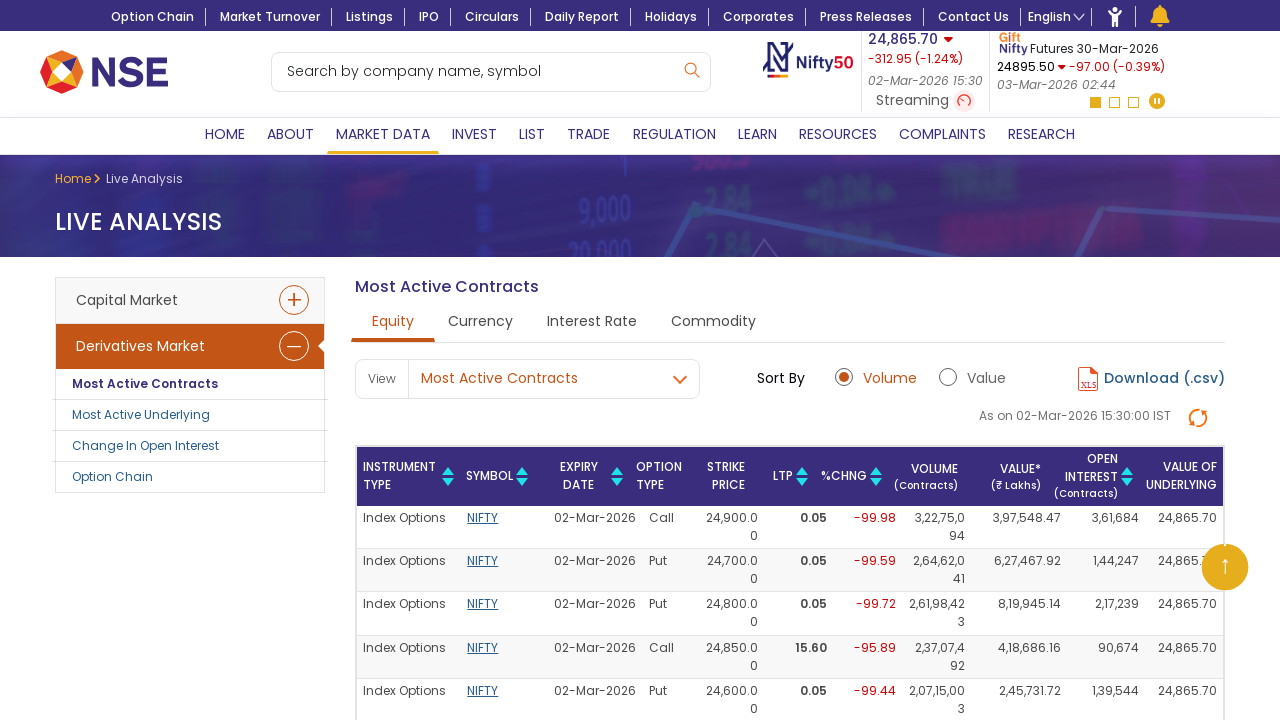

Waited for dropdown filter selector to be visible
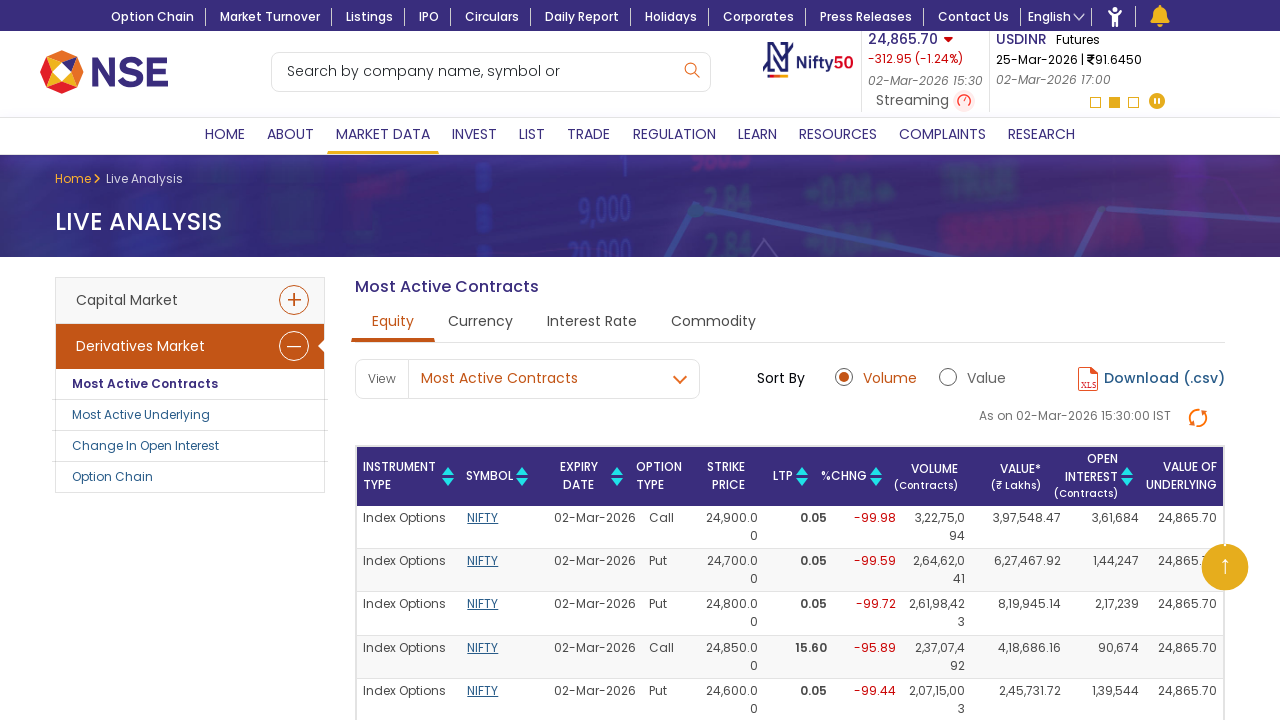

Selected 'Most Active Future Contracts' from dropdown filter on select[name='mac_equity_filter']
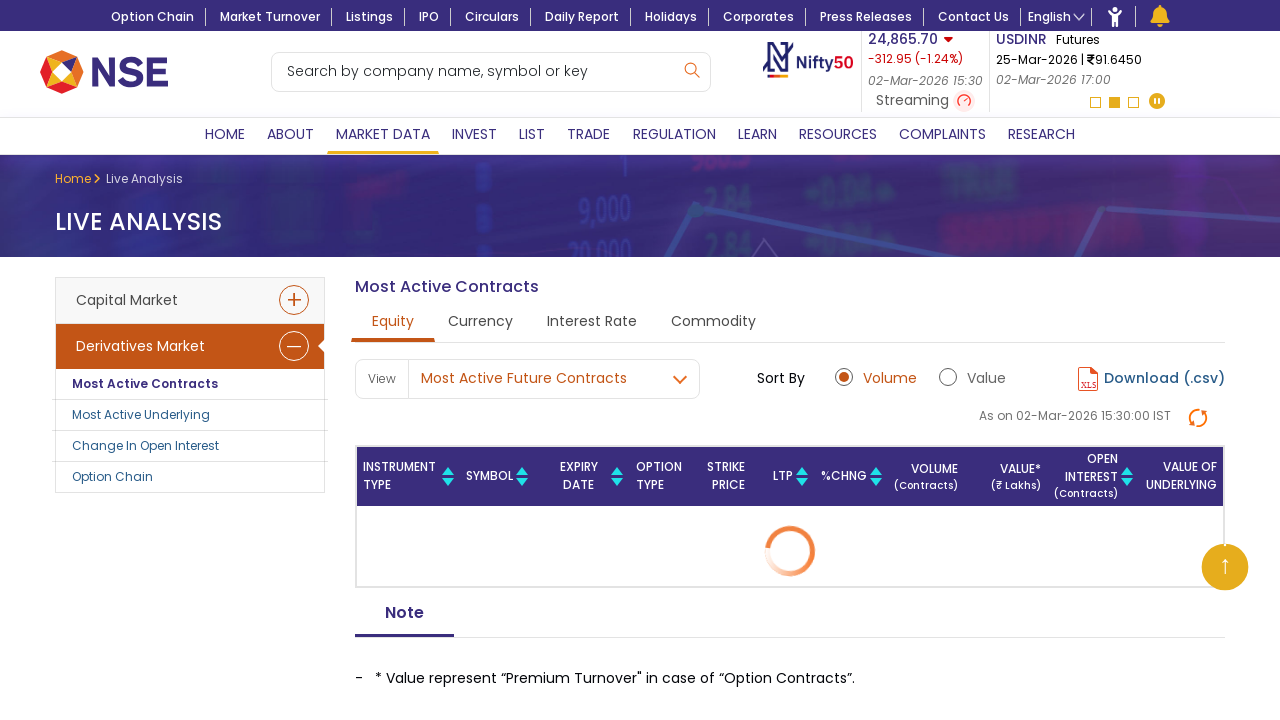

Table data loaded successfully
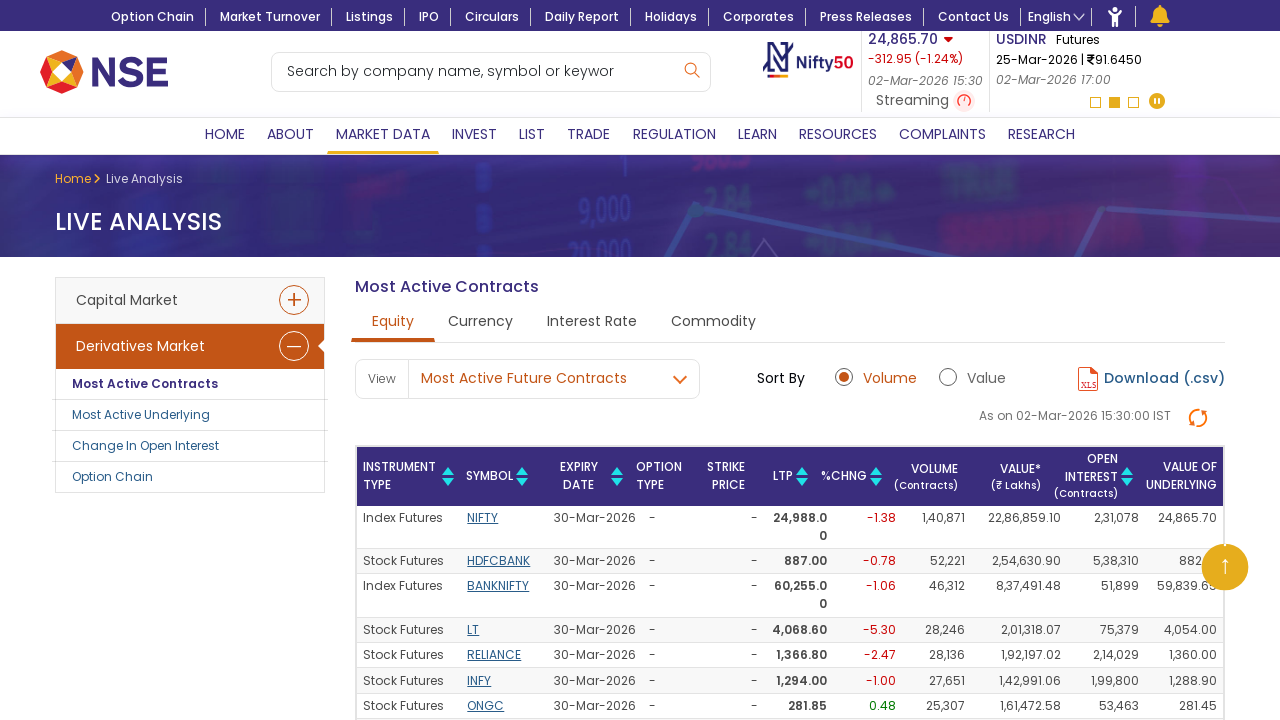

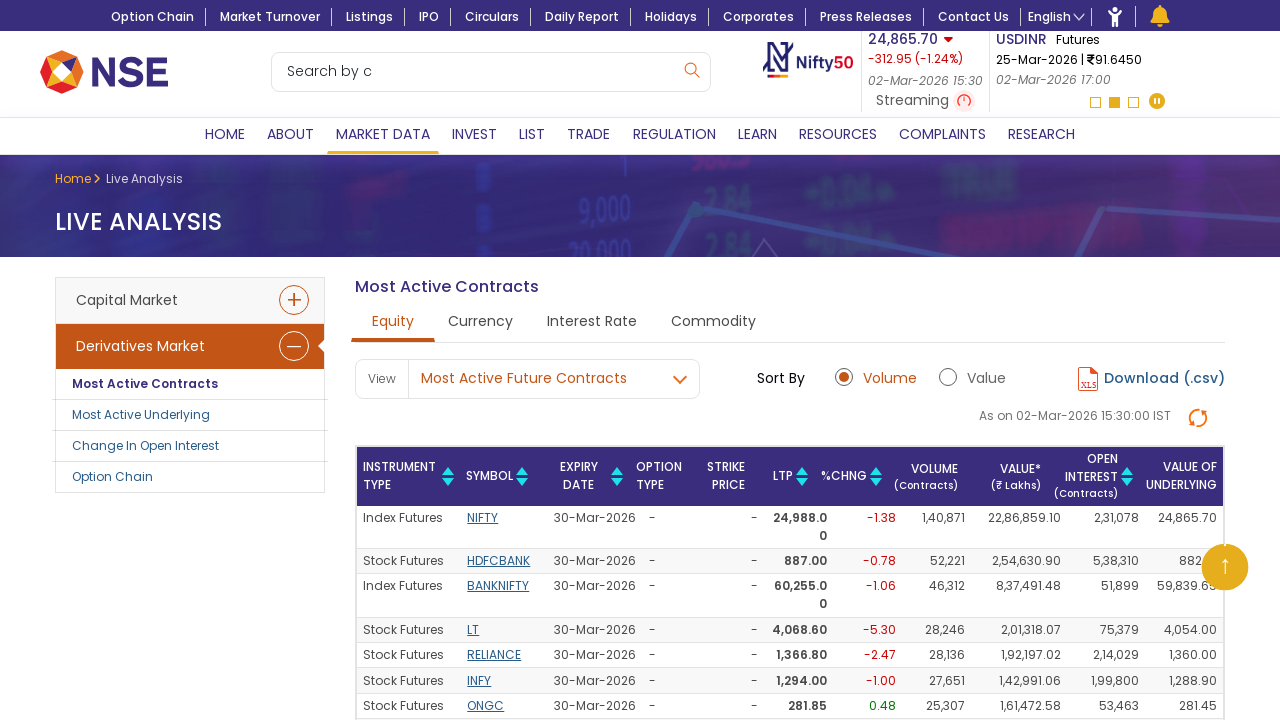